Tests handling of JavaScript prompt dialogs by clicking a button that triggers a prompt alert, then accepting it with custom input text and verifying the dialog interaction.

Starting URL: https://letcode.in/alert

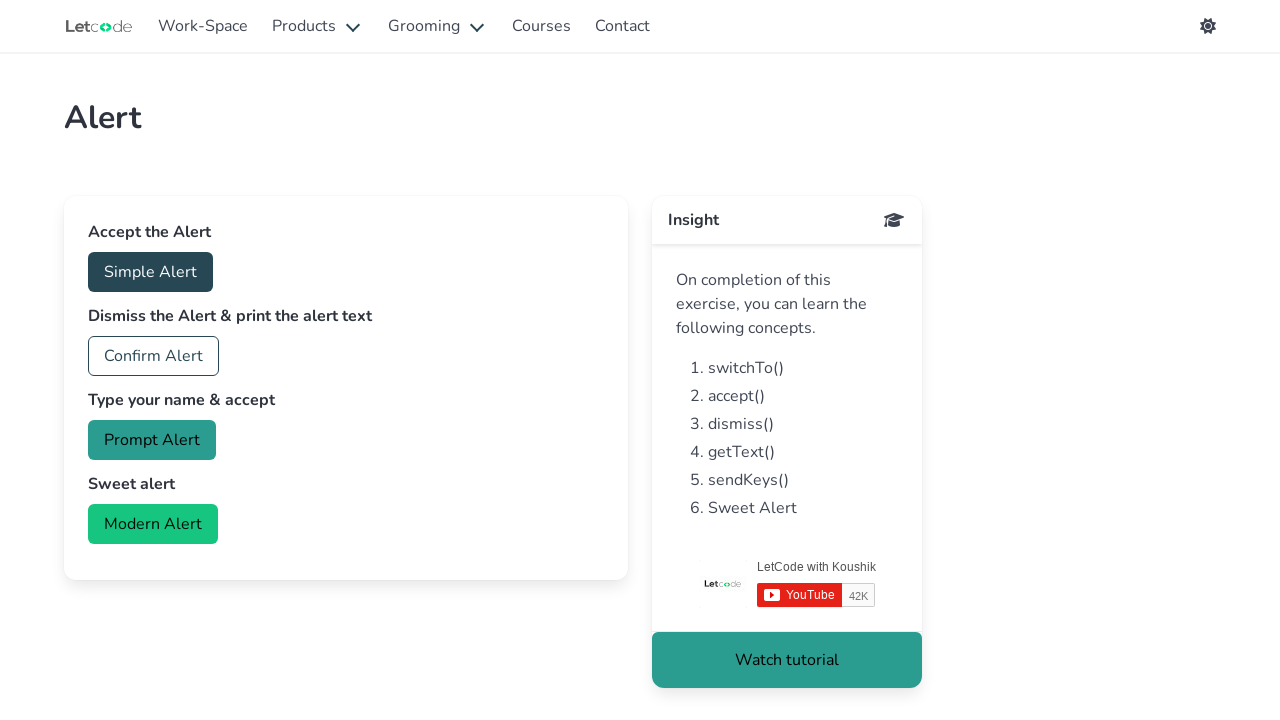

Set up dialog event handler to accept prompts with custom text
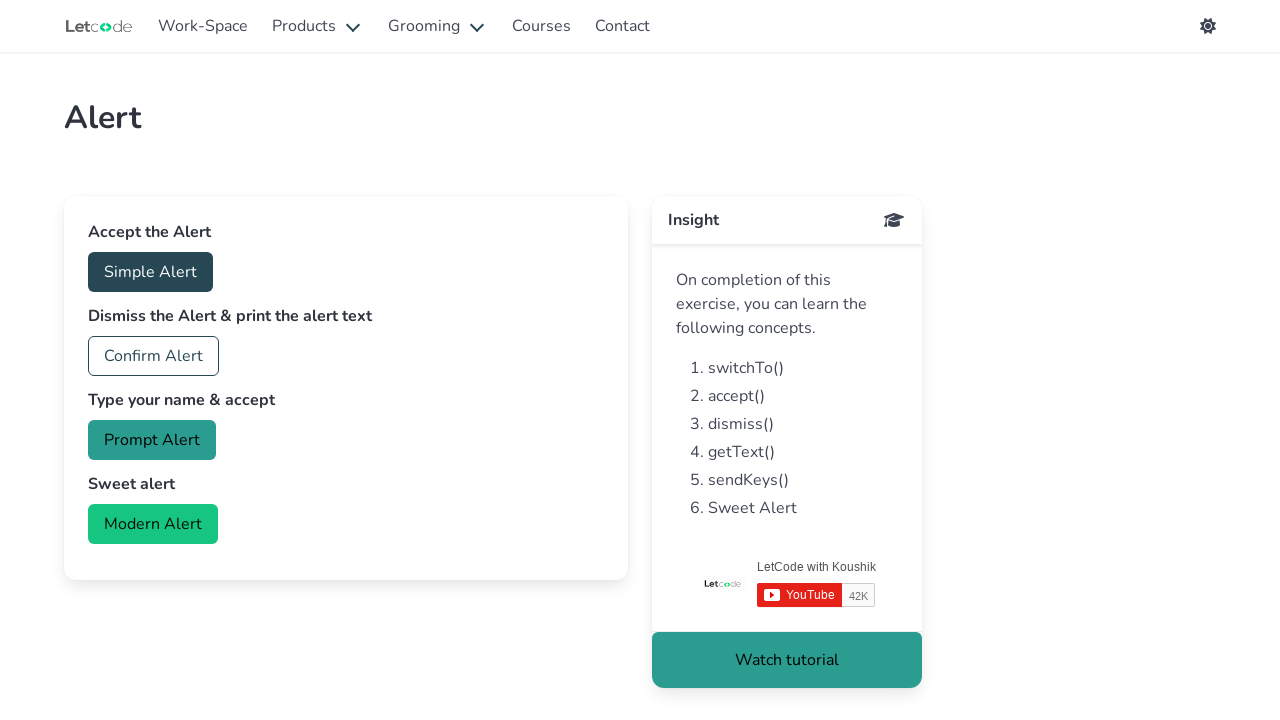

Clicked prompt button to trigger JavaScript dialog at (152, 440) on #prompt
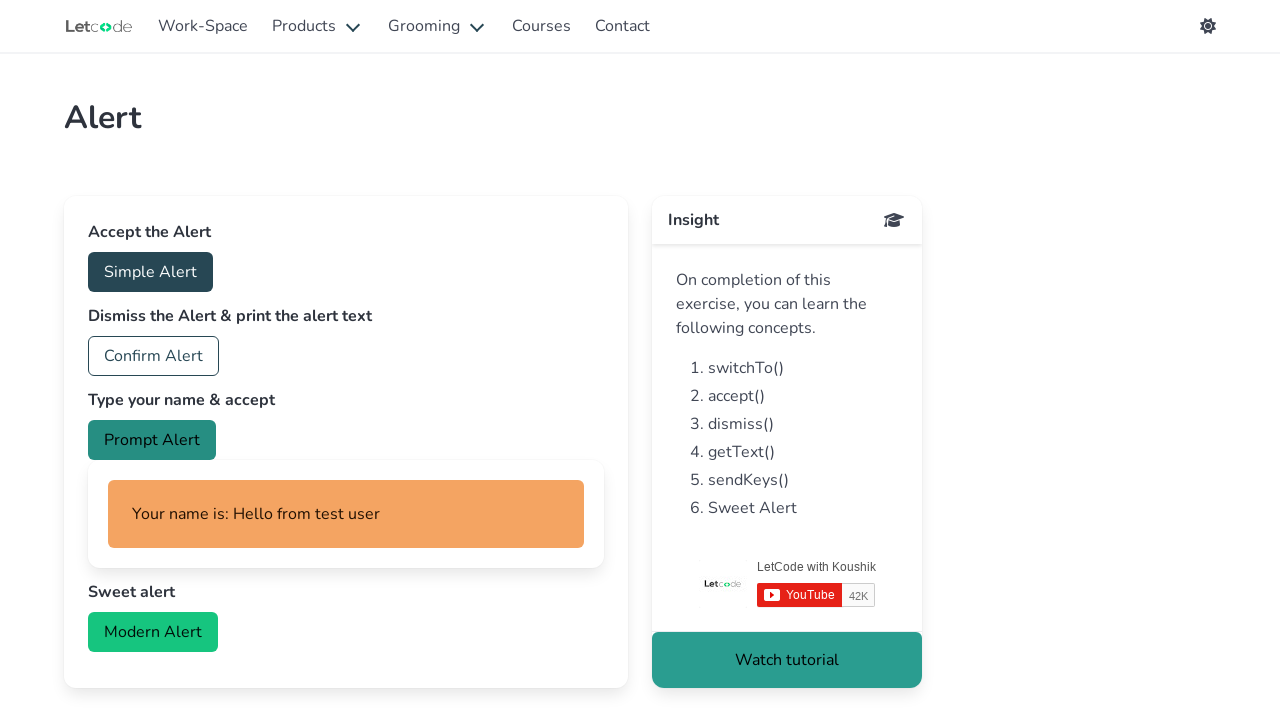

Waited for dialog handling to complete
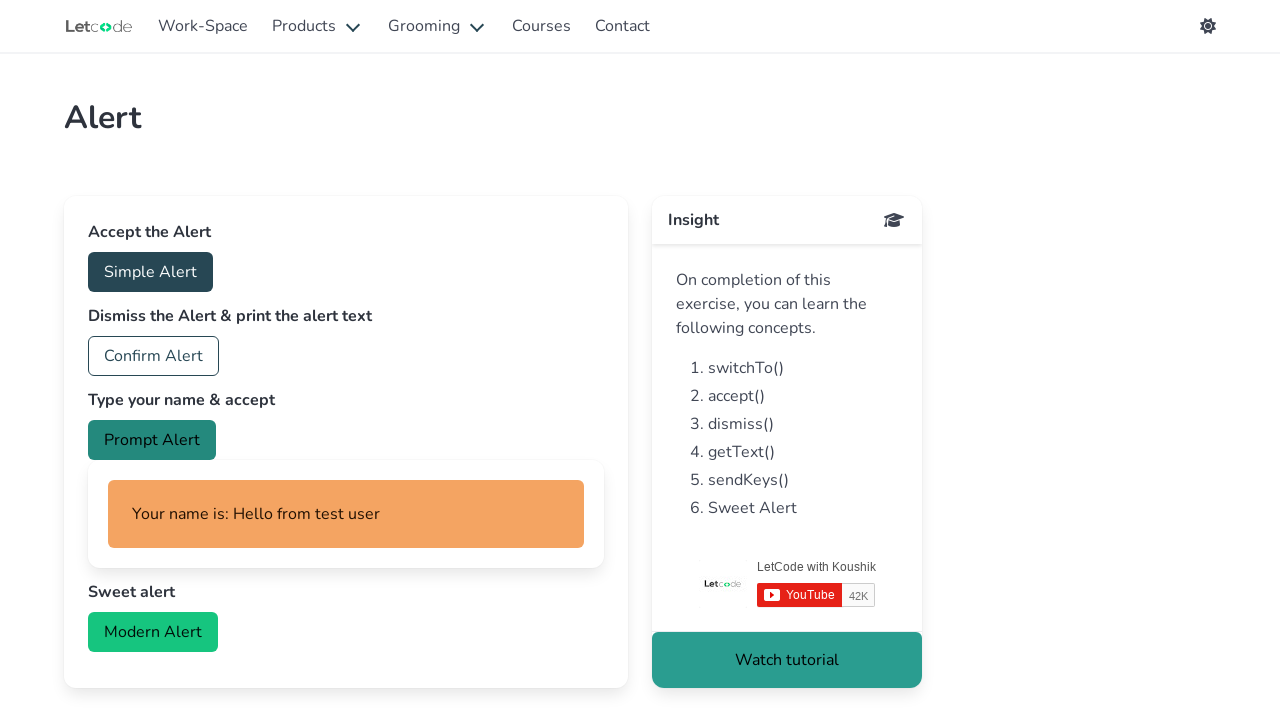

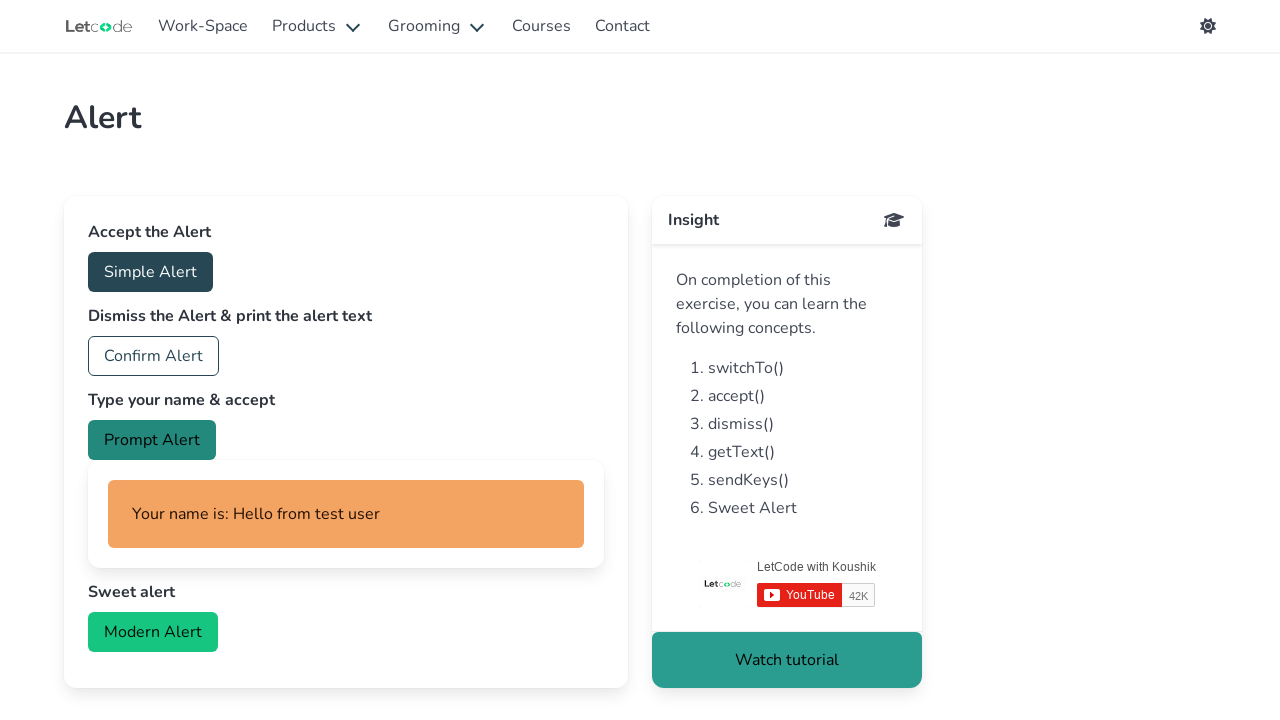